Tests checkbox interaction by finding all checkboxes on the page and clicking any that are not already selected to ensure all checkboxes become checked.

Starting URL: https://the-internet.herokuapp.com/checkboxes

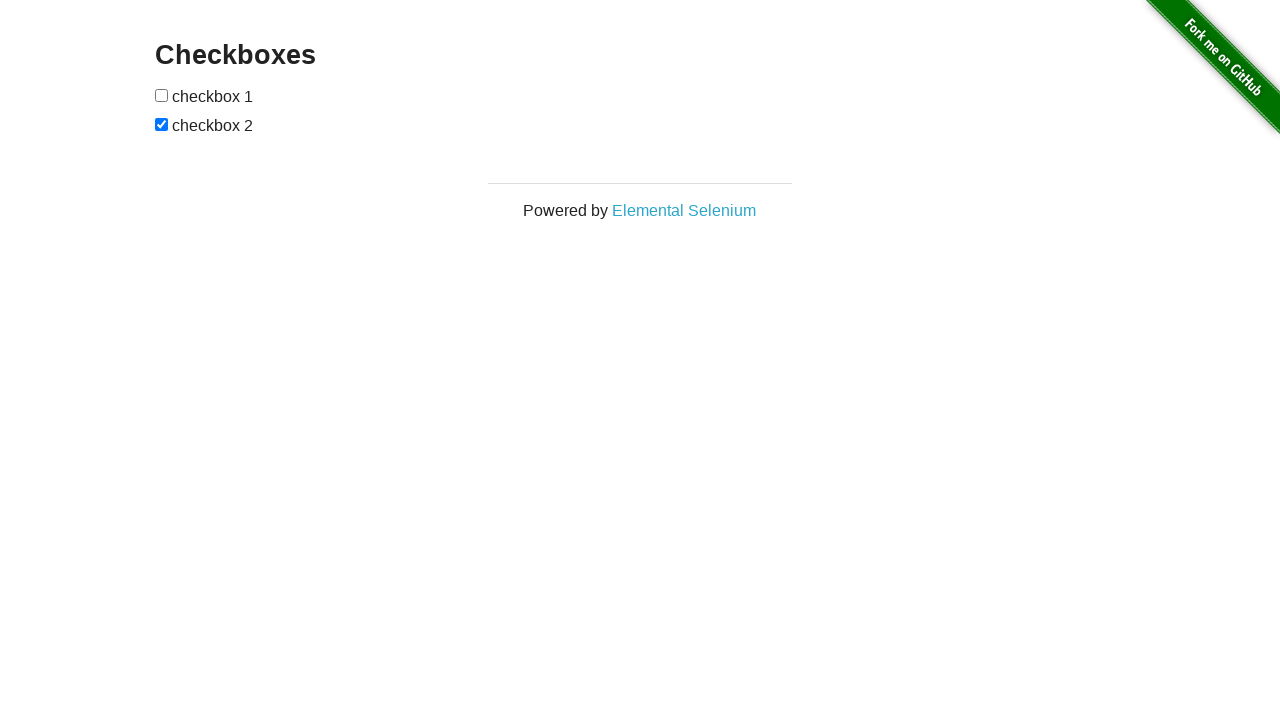

Navigated to checkboxes page
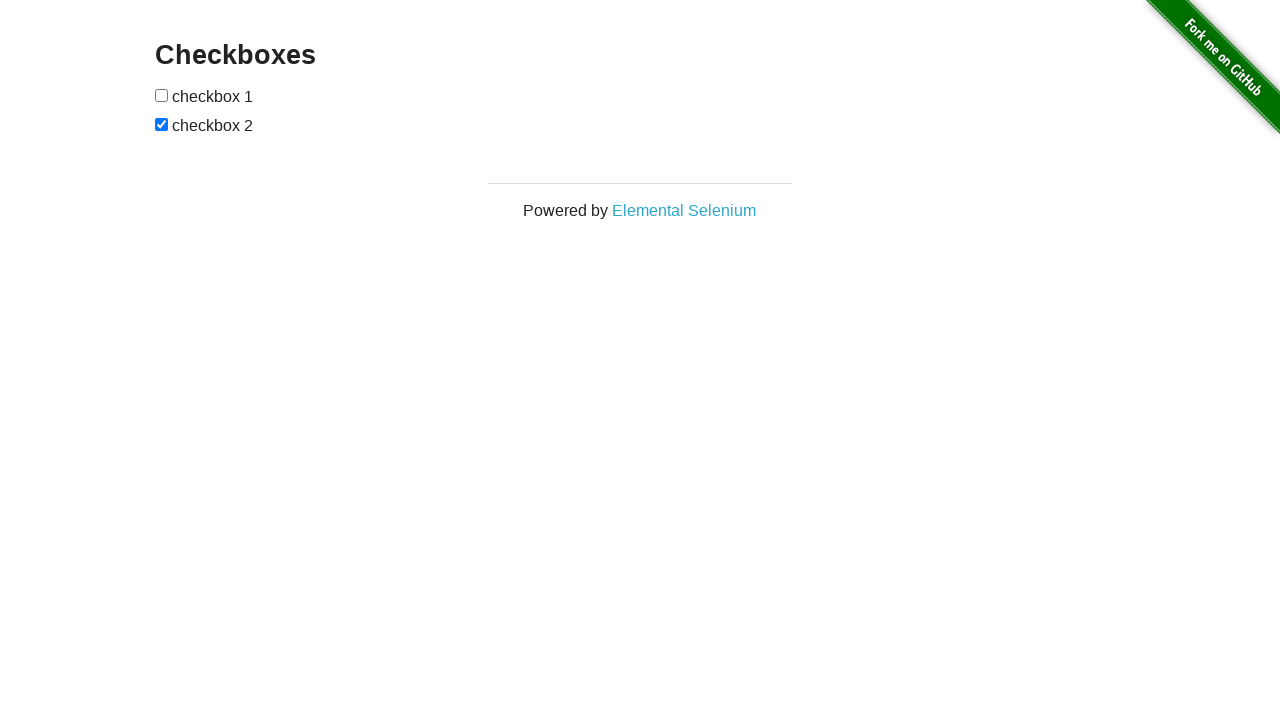

Located all checkbox elements on the page
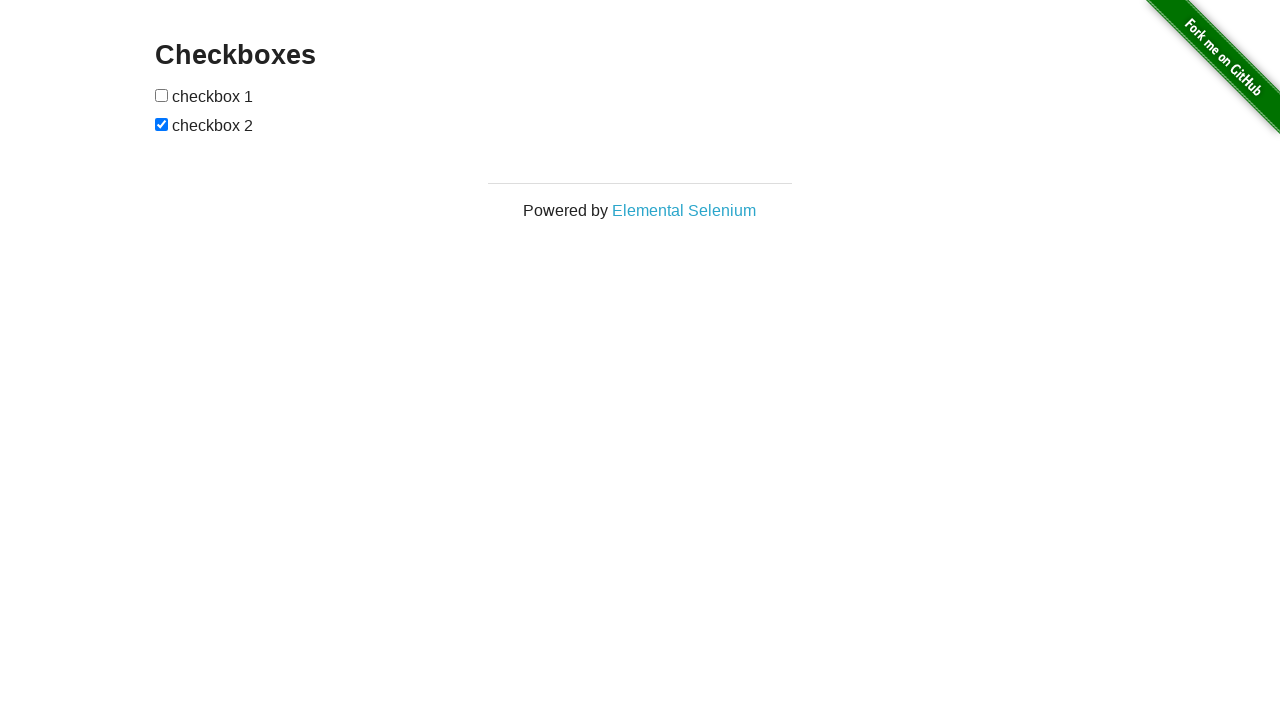

Clicked an unchecked checkbox to select it at (162, 95) on input[type='checkbox'] >> nth=0
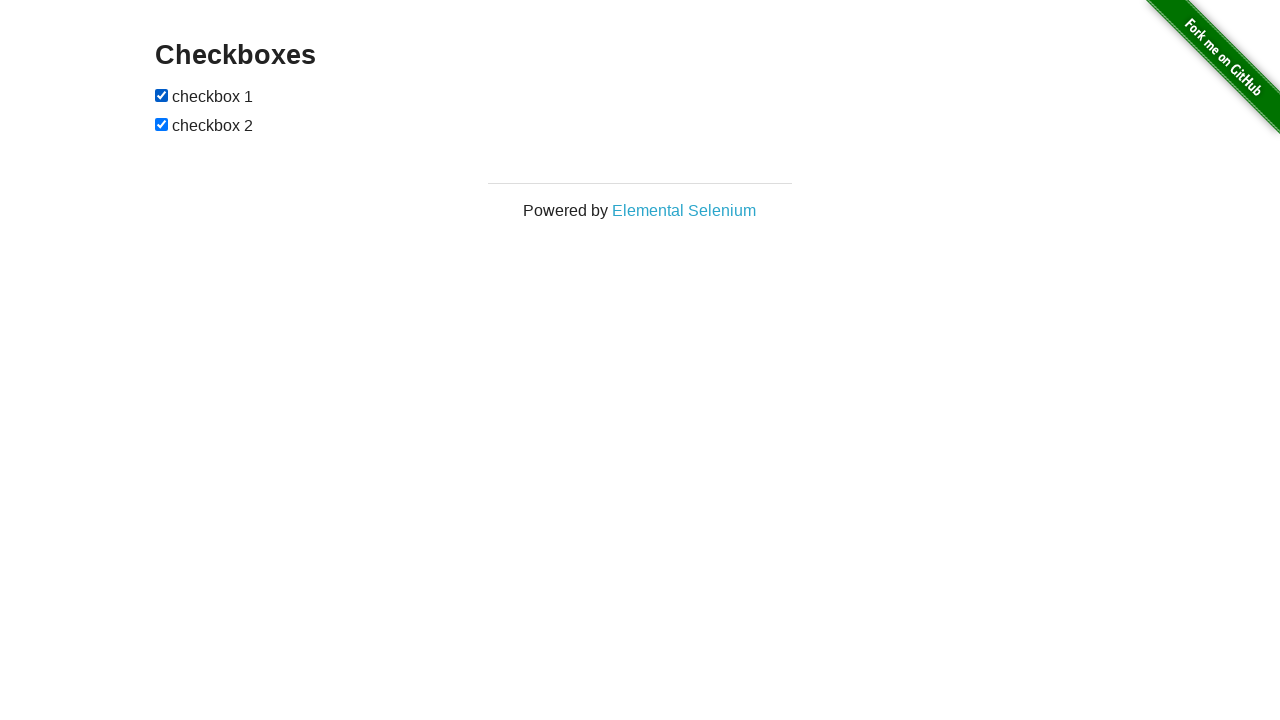

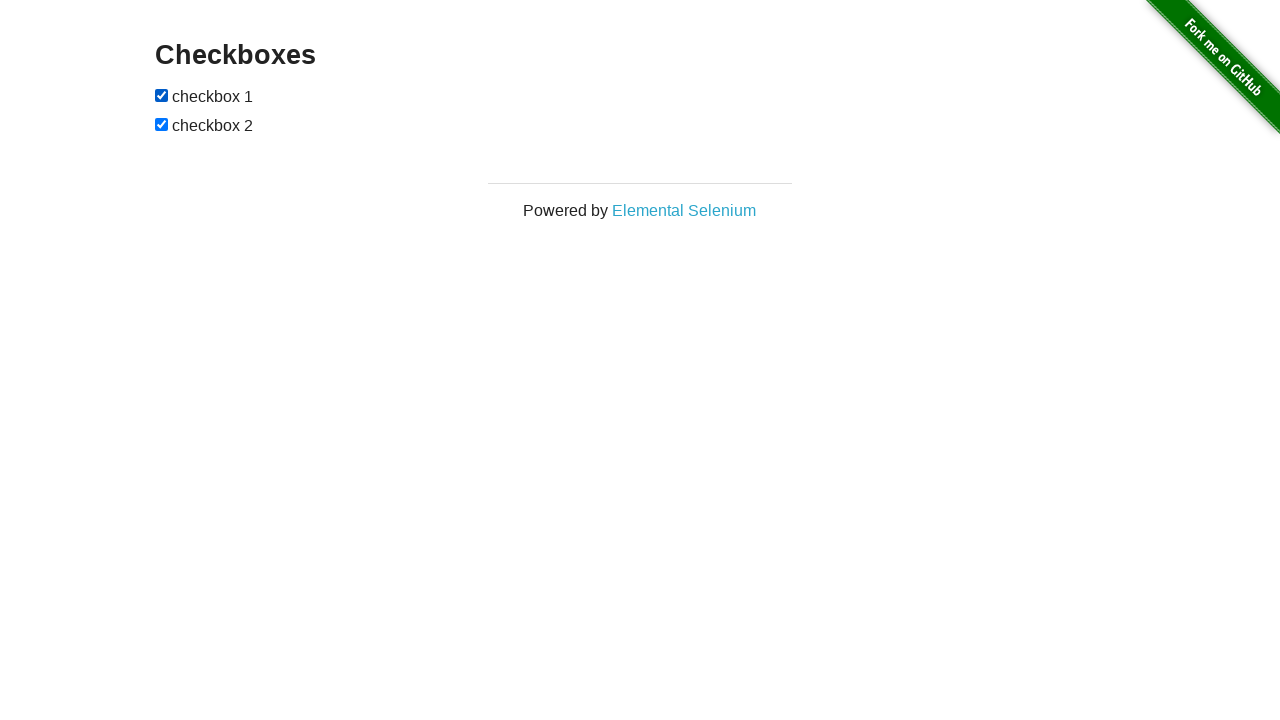